Tests jQuery UI selectable widget by switching to iframe, selecting items from a list, and navigating back to main content

Starting URL: https://jqueryui.com/selectable/

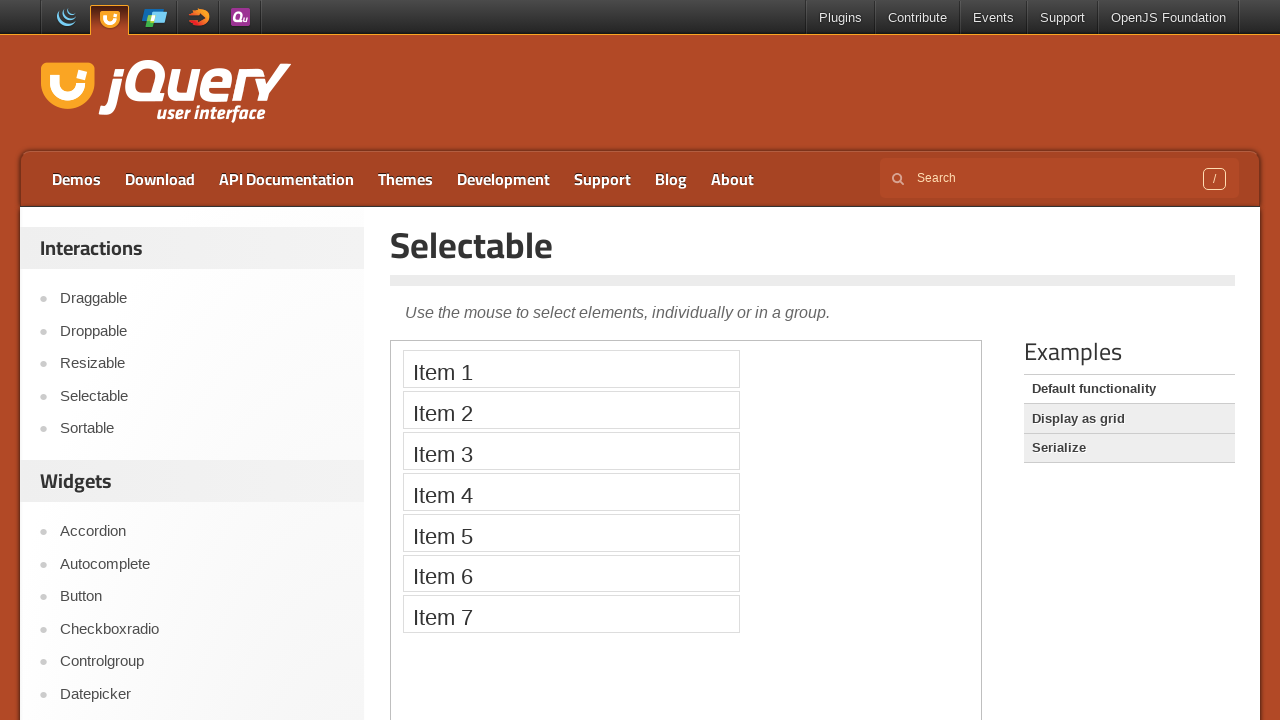

Located the demo iframe containing the jQuery UI selectable widget
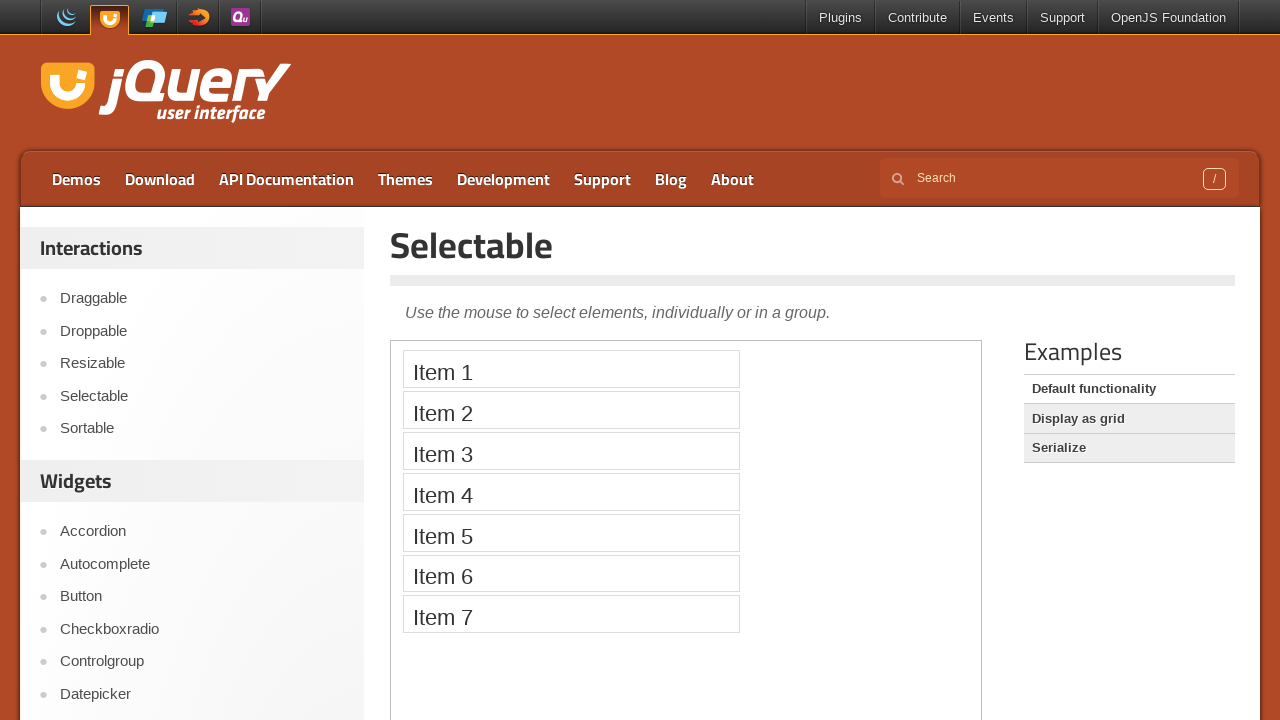

Clicked the first item in the selectable list at (571, 369) on .demo-frame >> internal:control=enter-frame >> xpath=//ol[@id='selectable']/li[1
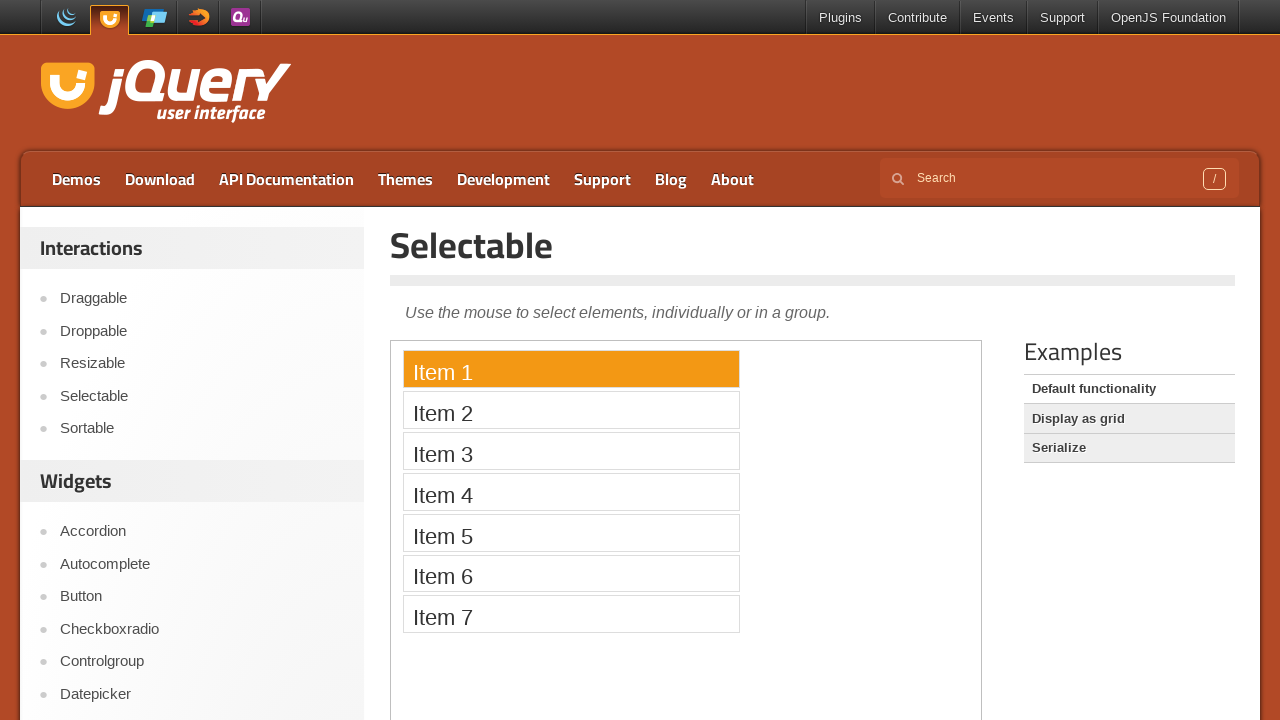

Clicked the fourth item in the selectable list at (571, 492) on .demo-frame >> internal:control=enter-frame >> xpath=//ol[@id='selectable']/li[4
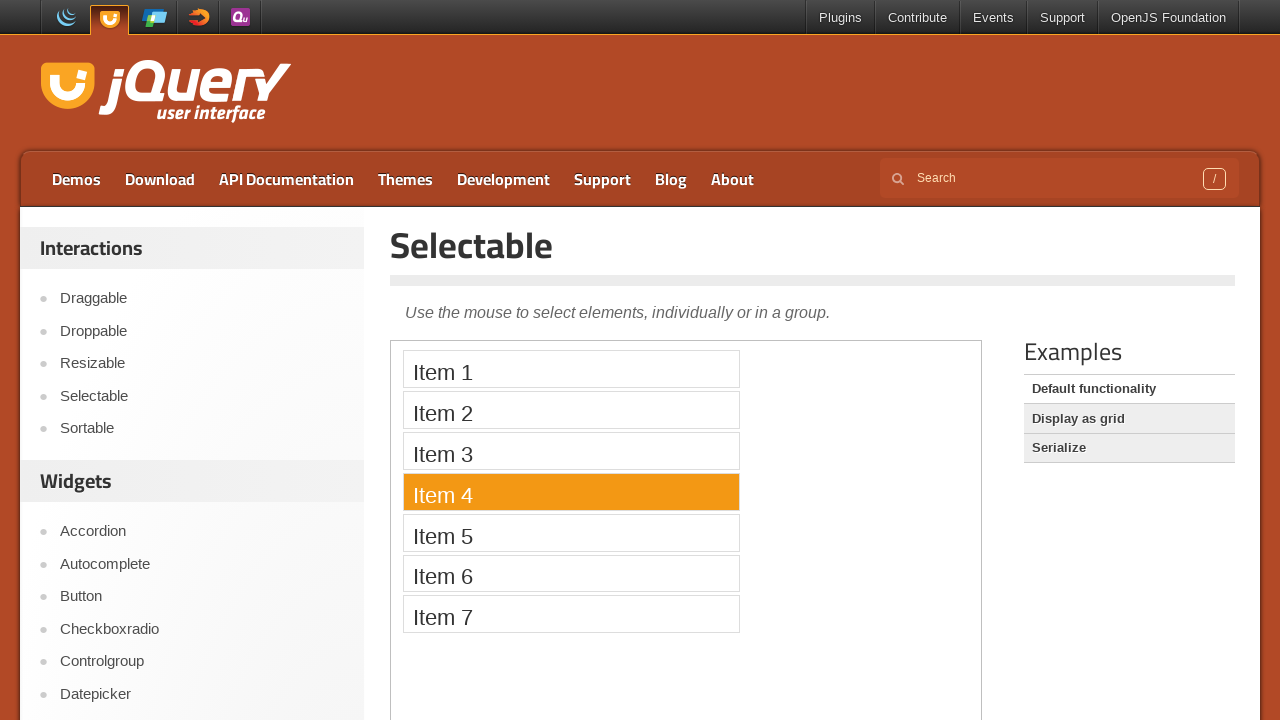

Clicked the jQuery UI link in main content to navigate away from selectable demo at (109, 18) on text=jQuery UI
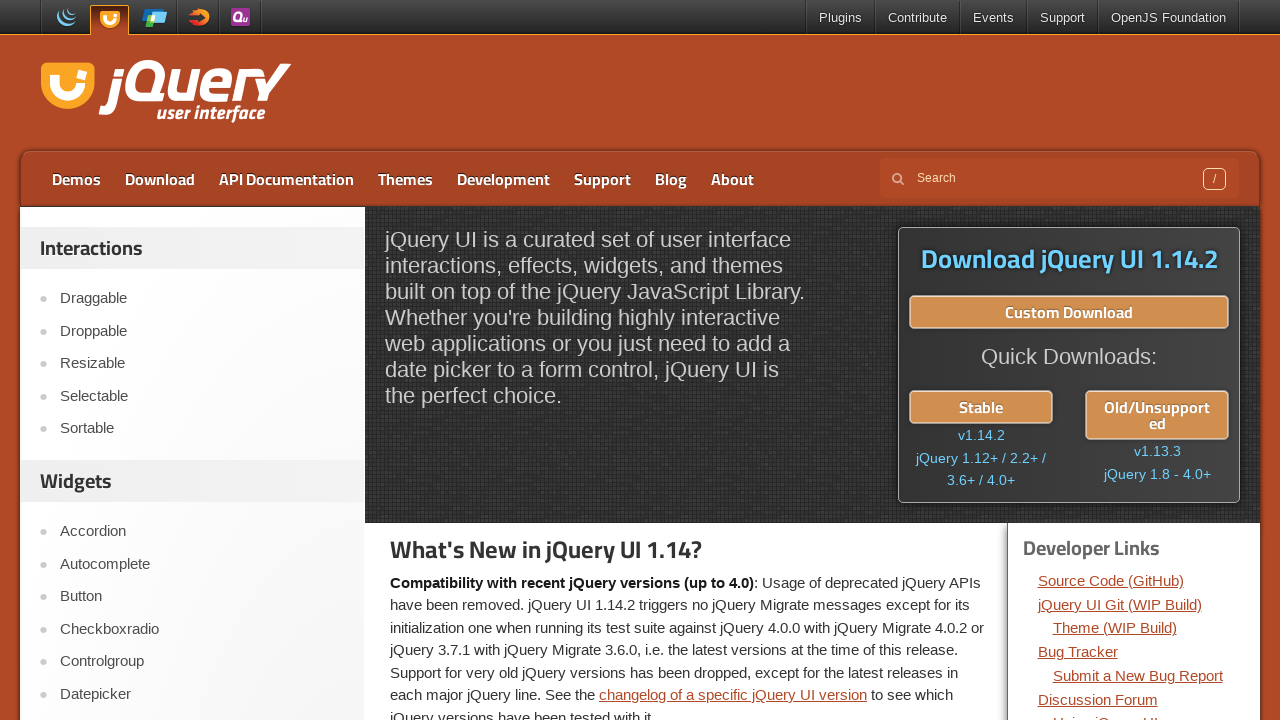

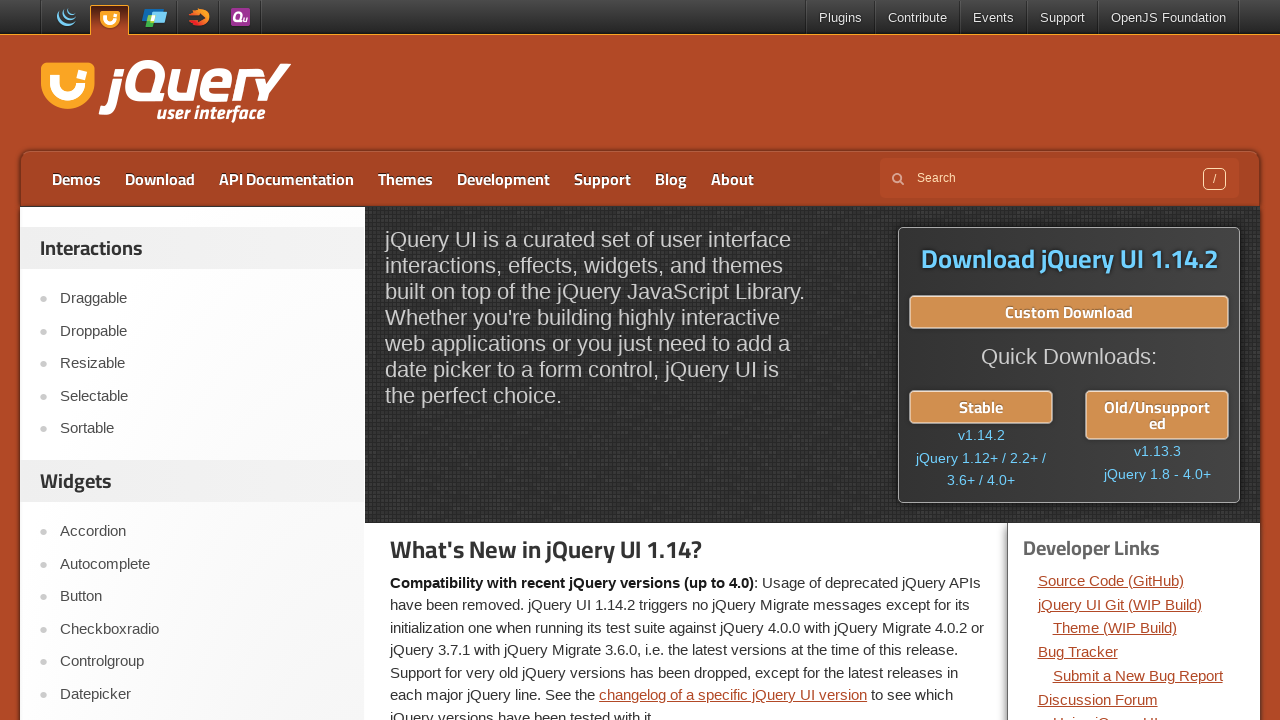